Tests dismissing a JavaScript confirm dialog by clicking the second button, dismissing it, and verifying the cancel result

Starting URL: https://the-internet.herokuapp.com/javascript_alerts

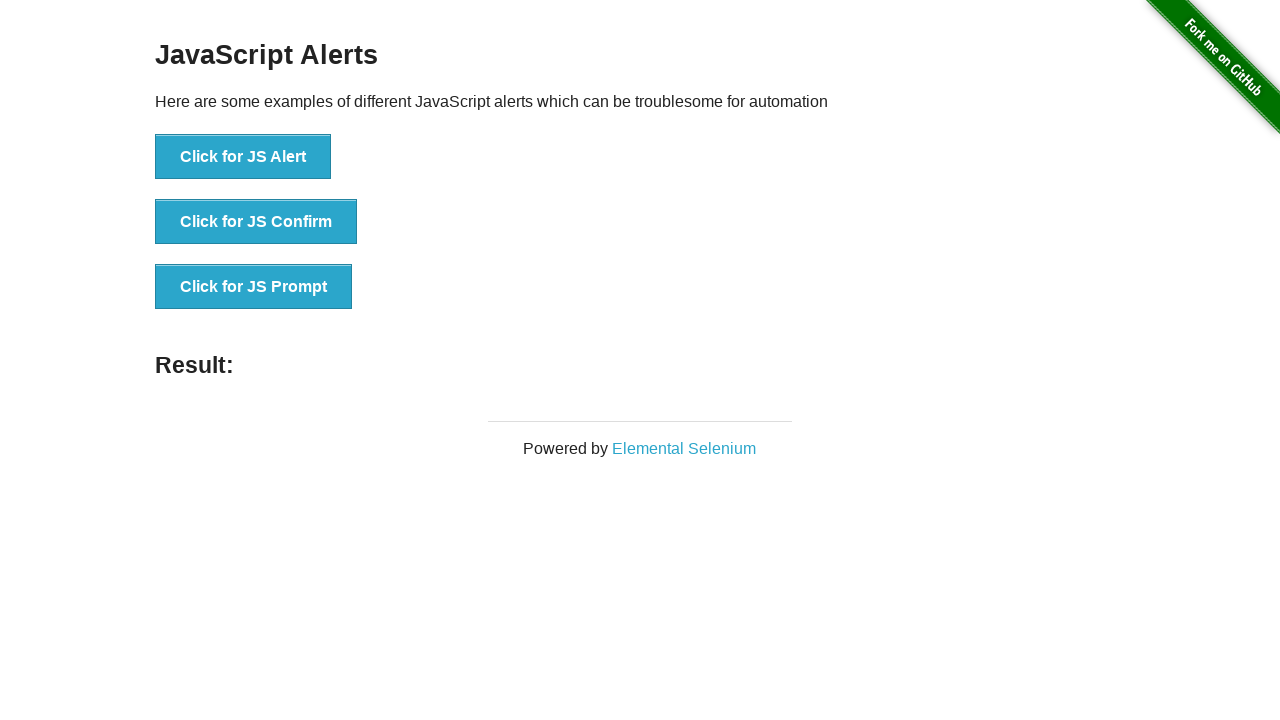

Set up dialog handler to dismiss confirm dialogs
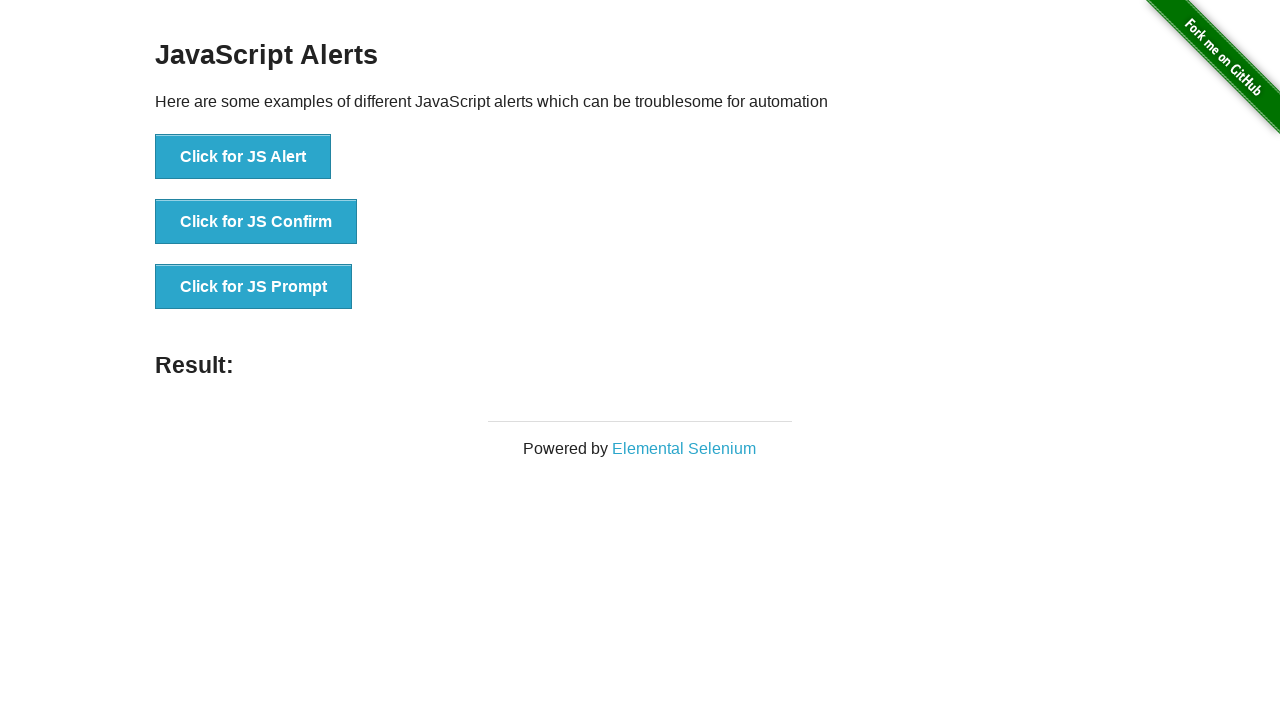

Clicked button to trigger JavaScript confirm dialog at (256, 222) on text='Click for JS Confirm'
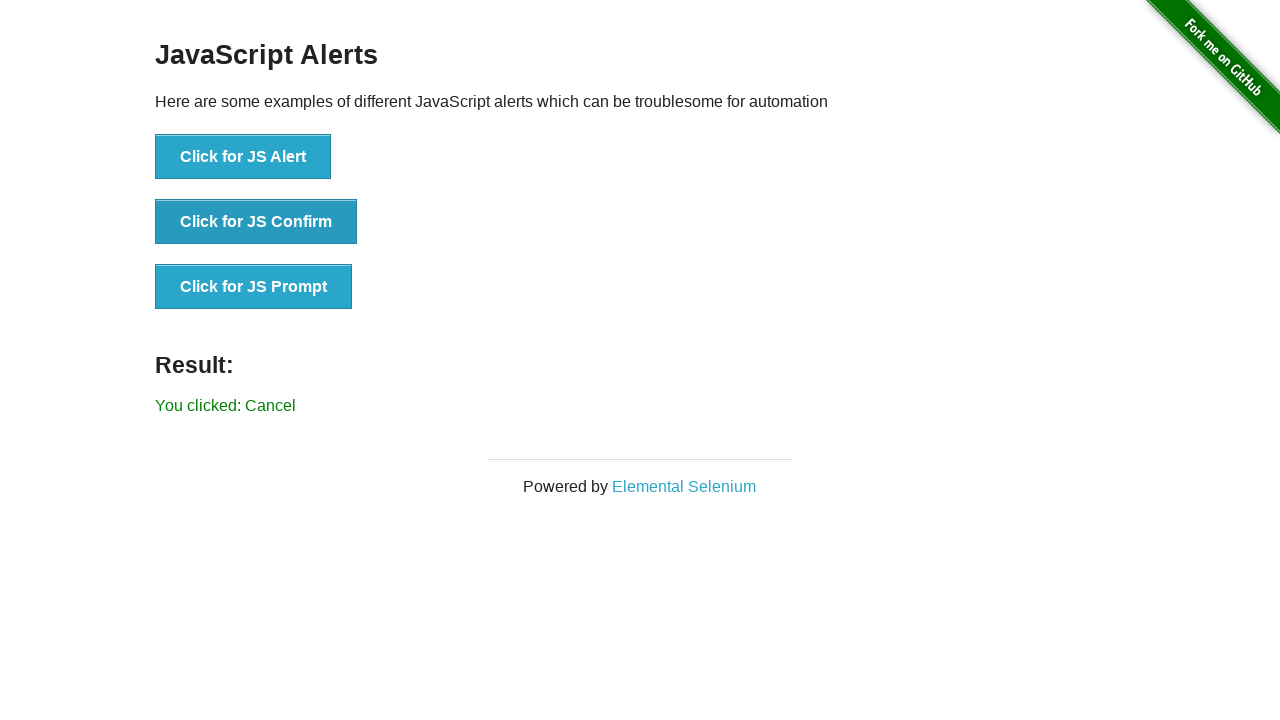

Waited for result message to appear
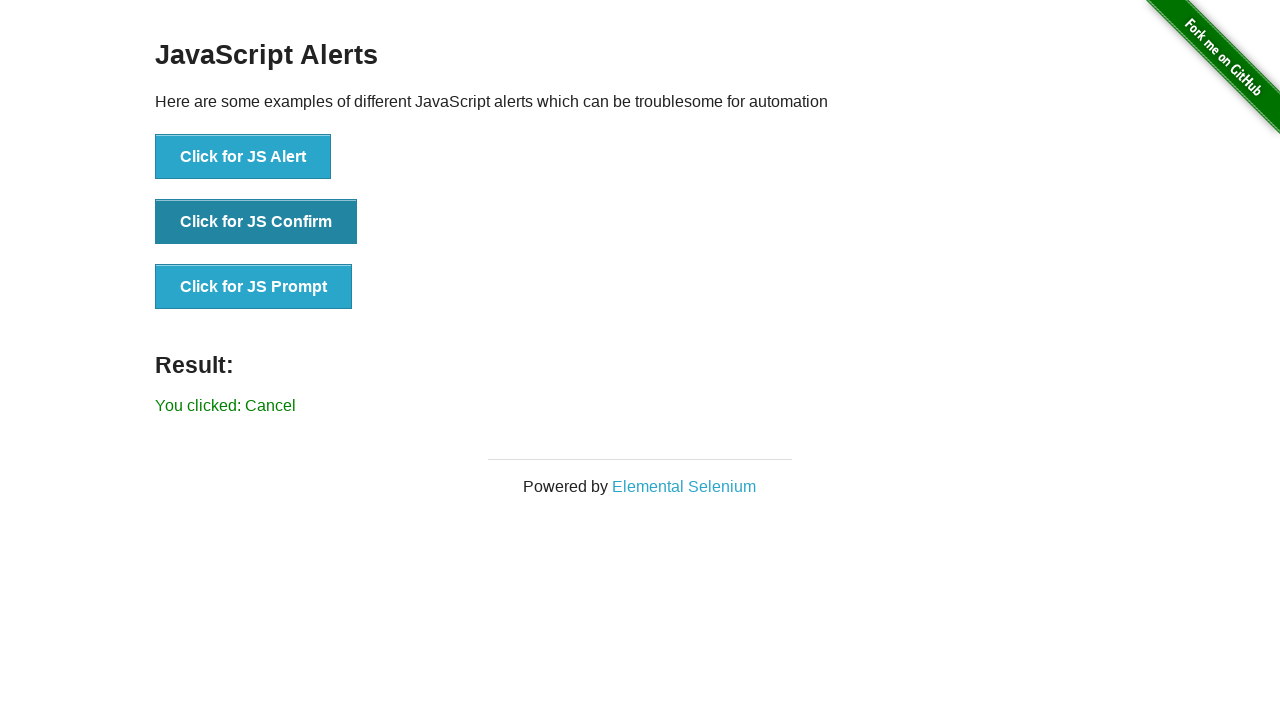

Verified that cancel result message was displayed
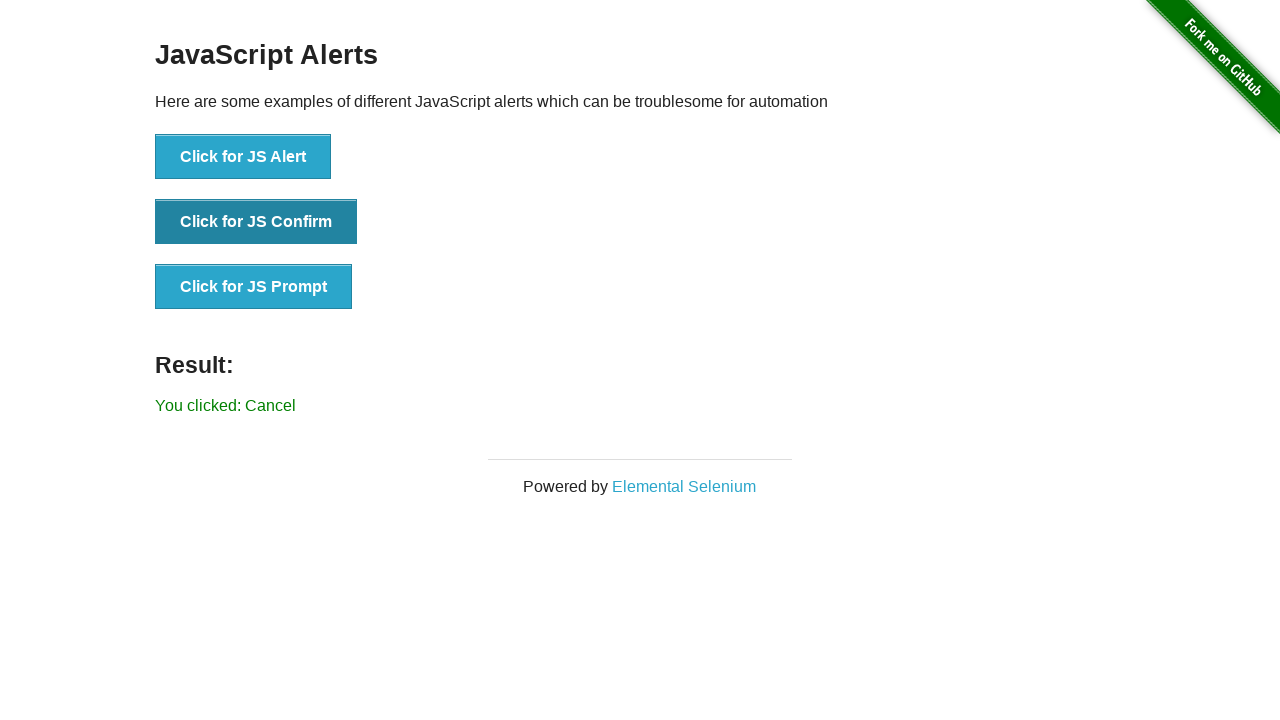

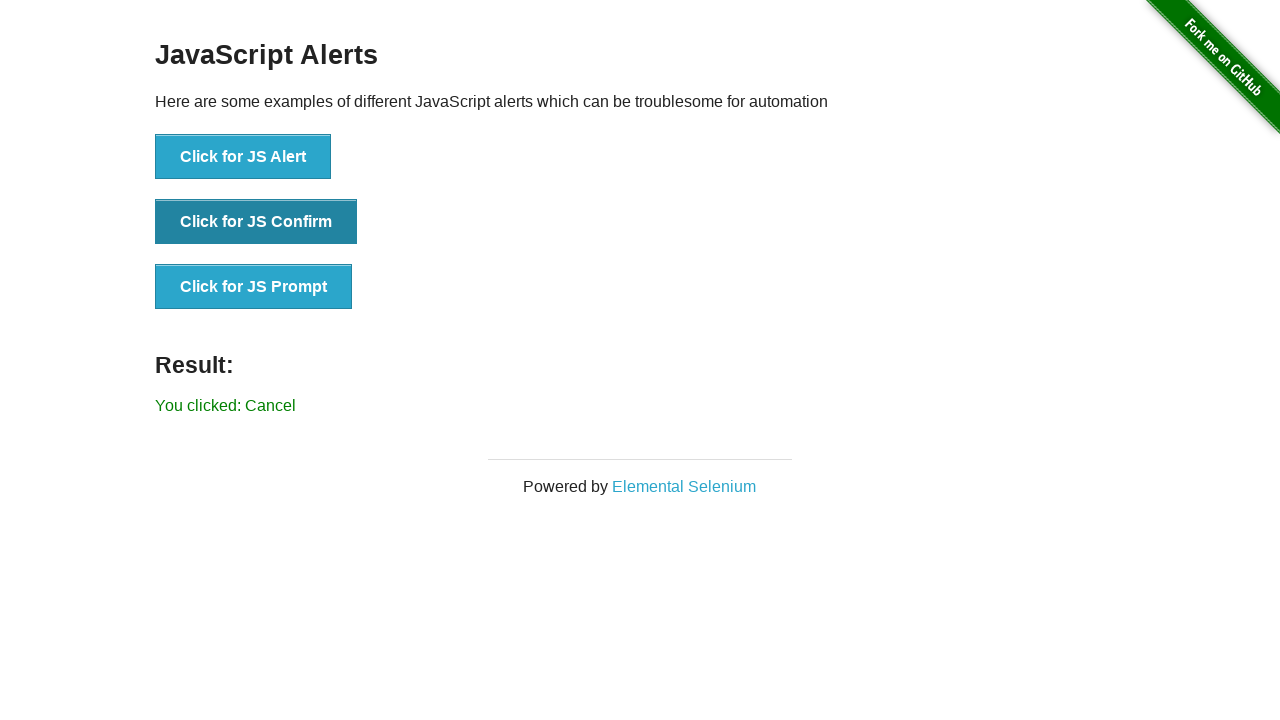